Searches for "selenide" repository on GitHub by using the search functionality and clicking on the first result

Starting URL: https://github.com/

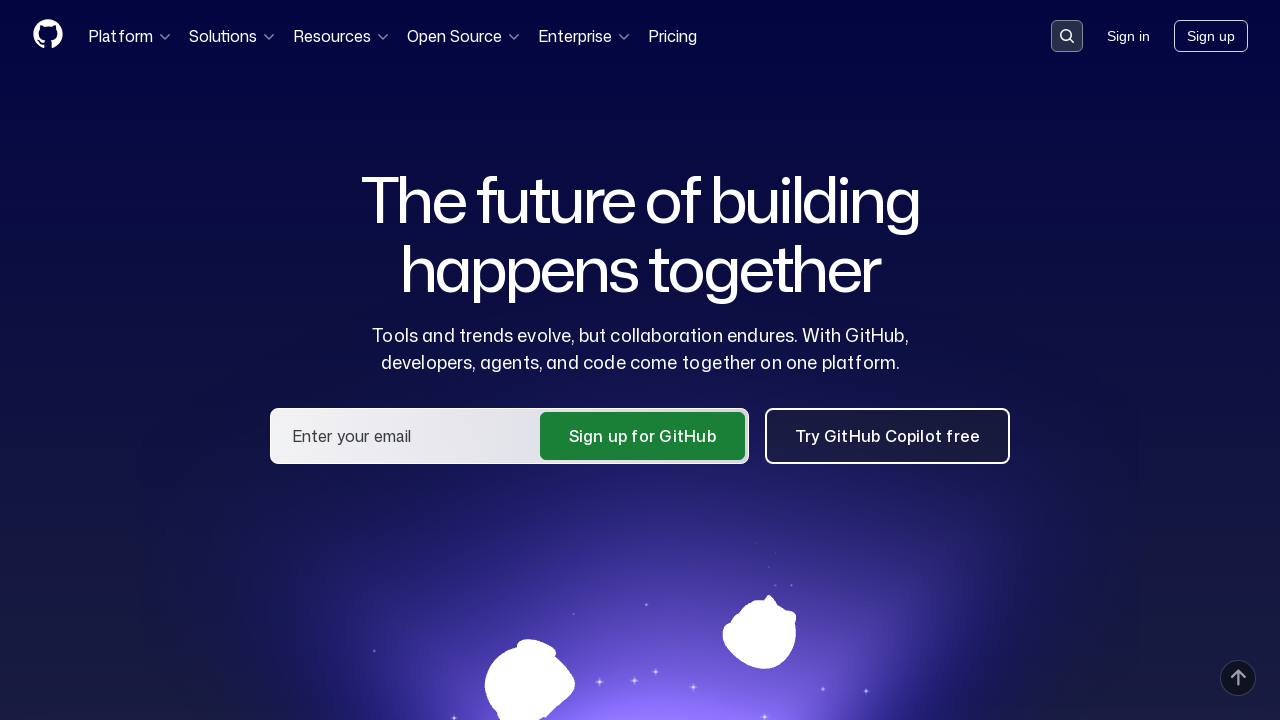

Clicked on search input field at (1067, 36) on [placeholder='Search or jump to...']
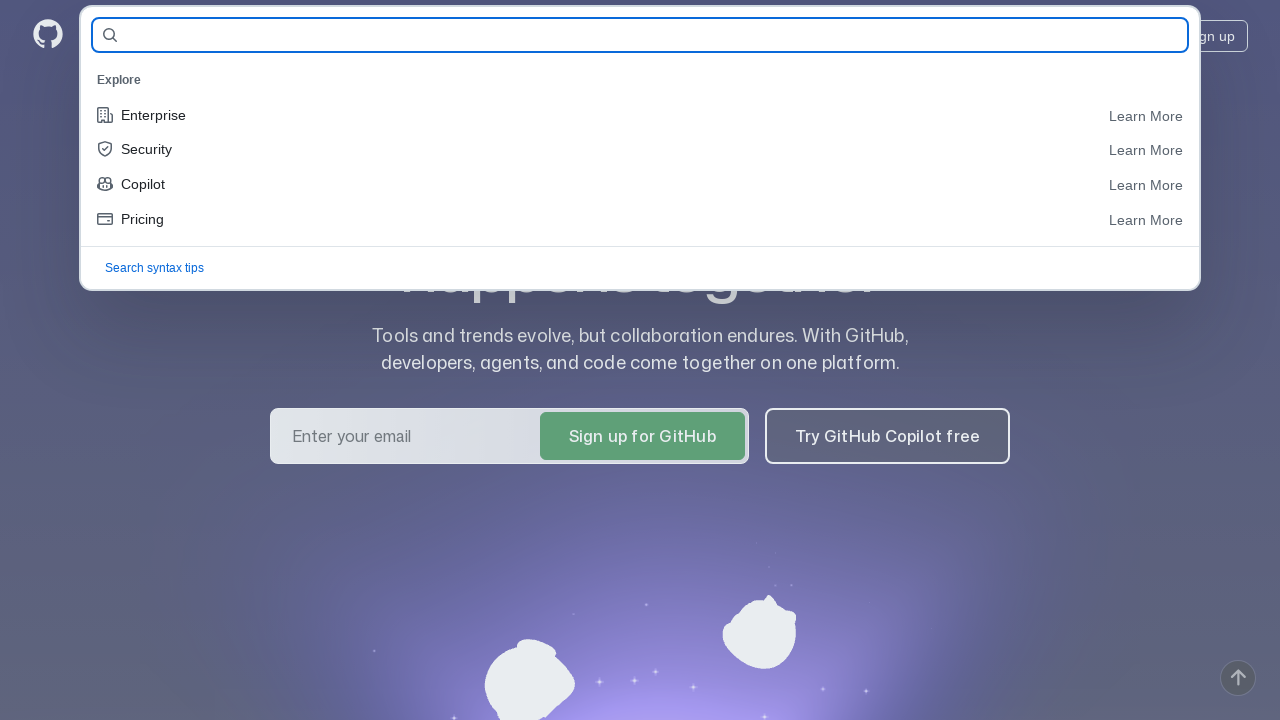

Typed 'selenide' in search field on #query-builder-test
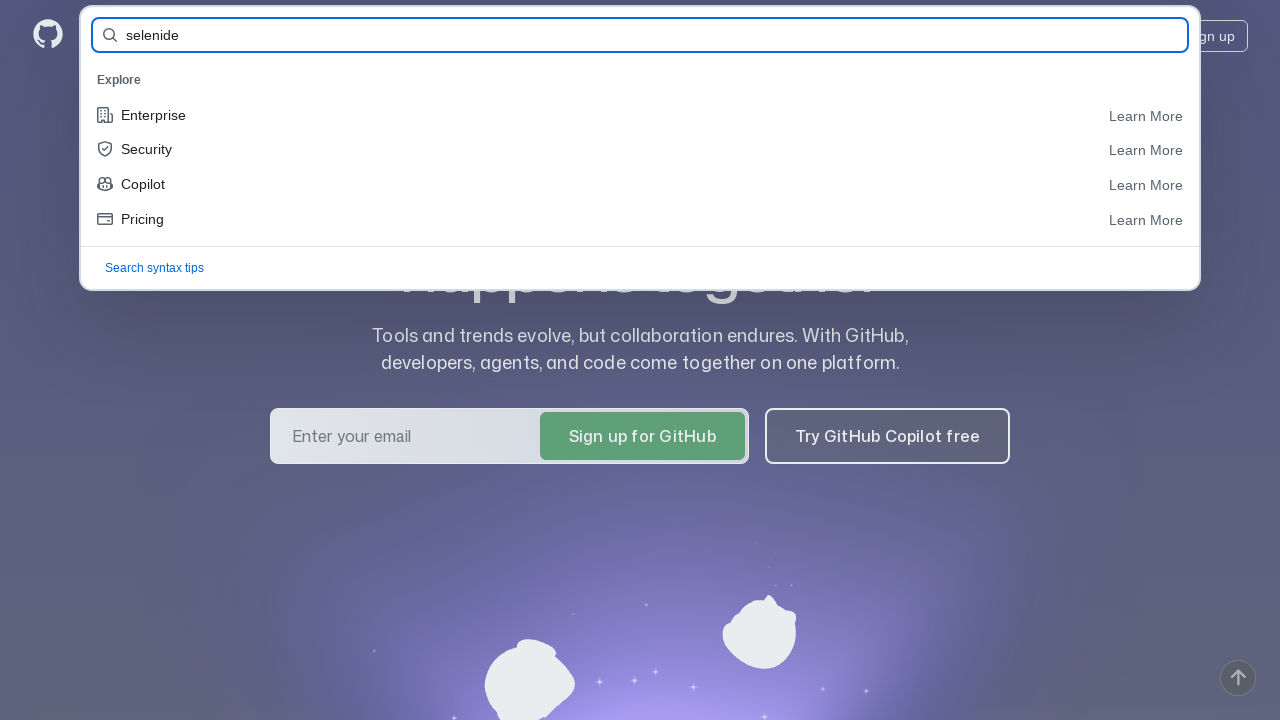

Pressed Enter to submit search query on #query-builder-test
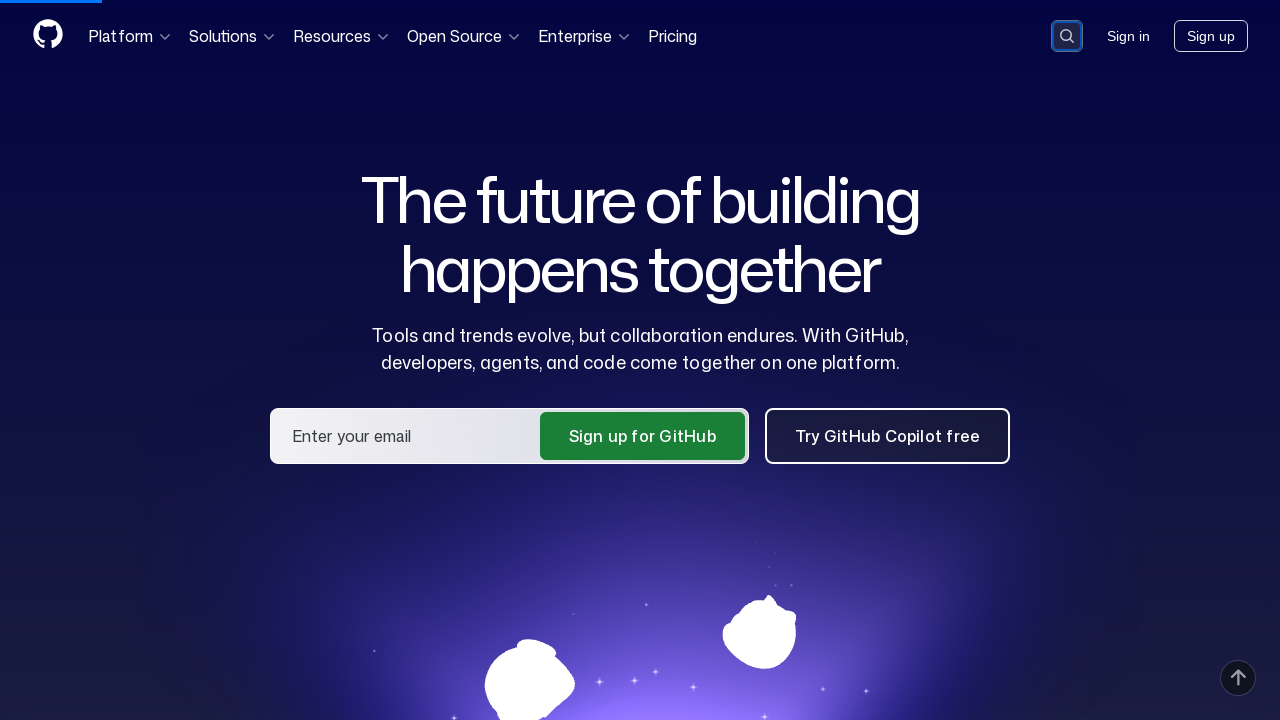

Search results list loaded
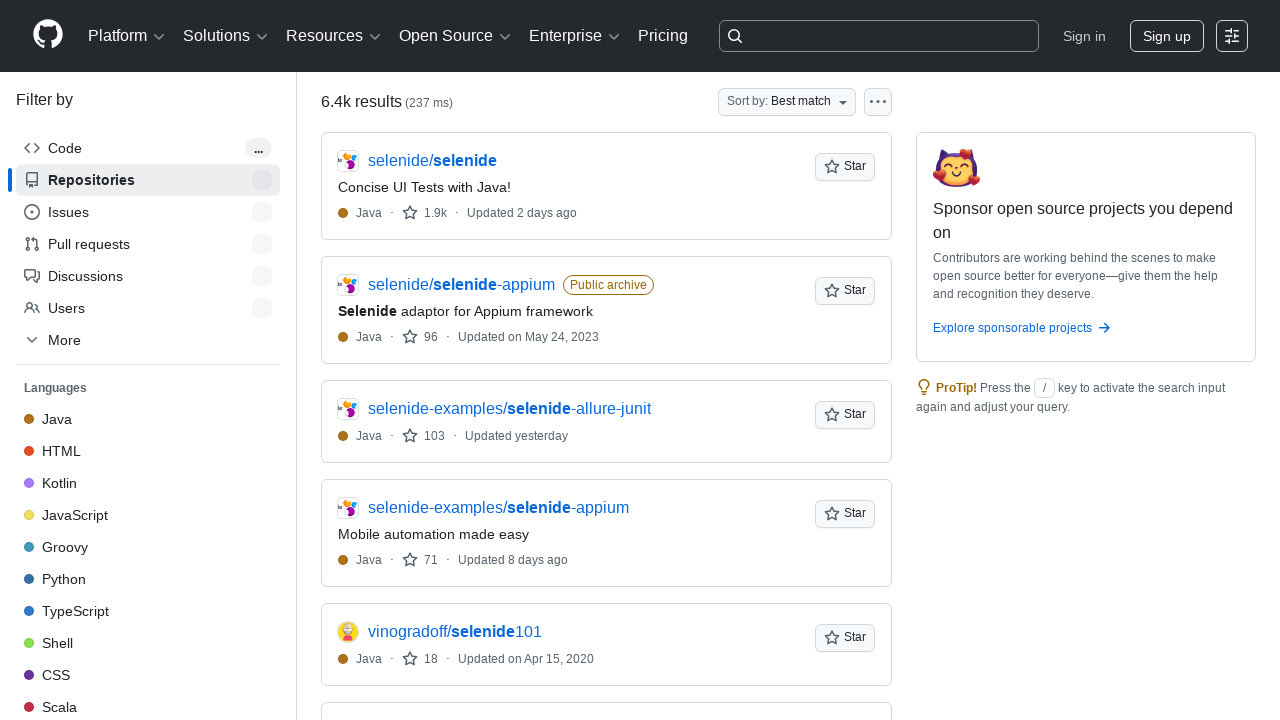

Clicked on the first repository result (selenide) at (432, 161) on [data-testid='results-list'] >> nth=0 >> a >> nth=0
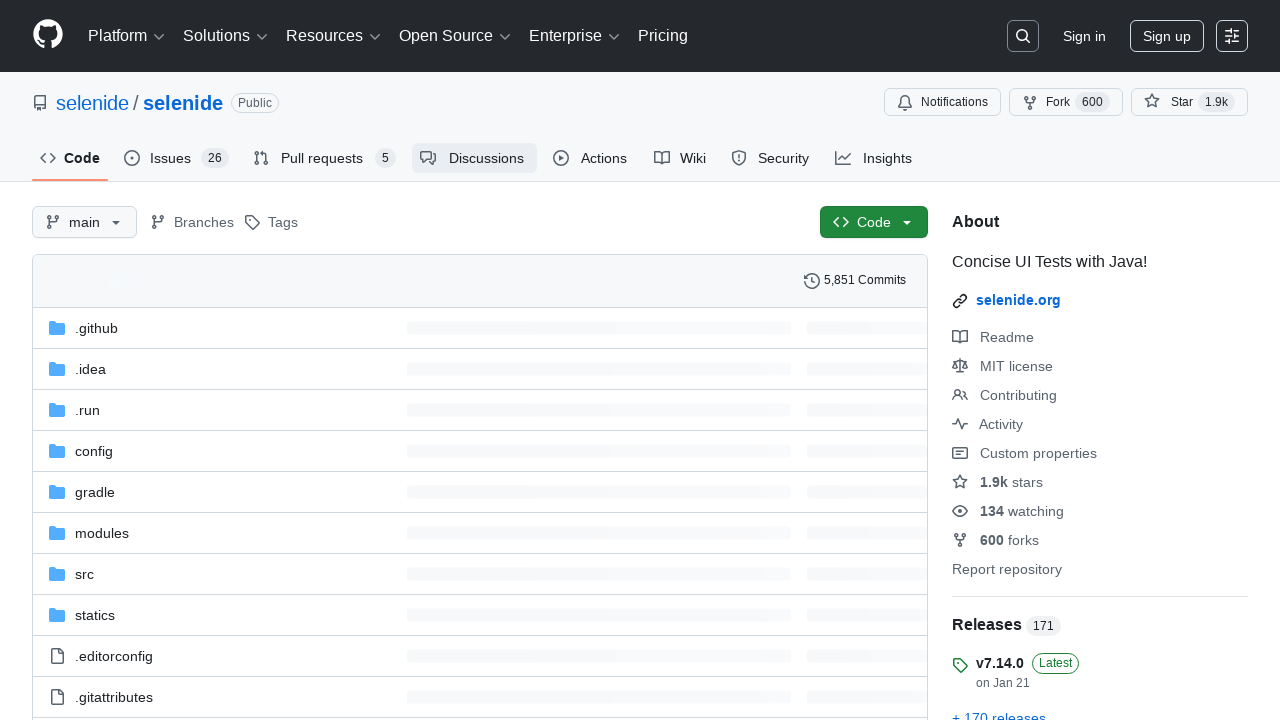

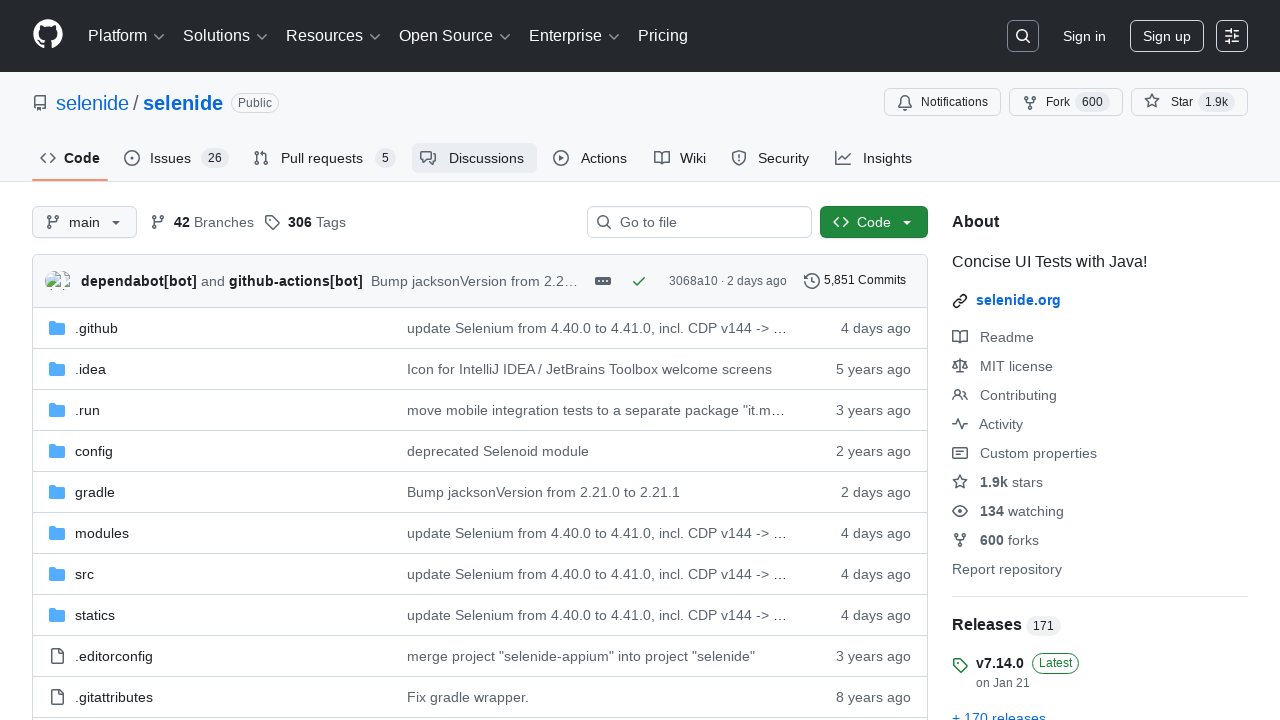